Tests a delayed JavaScript alert that appears after 5 seconds, waiting for it and verifying its text content

Starting URL: https://demoqa.com/alerts

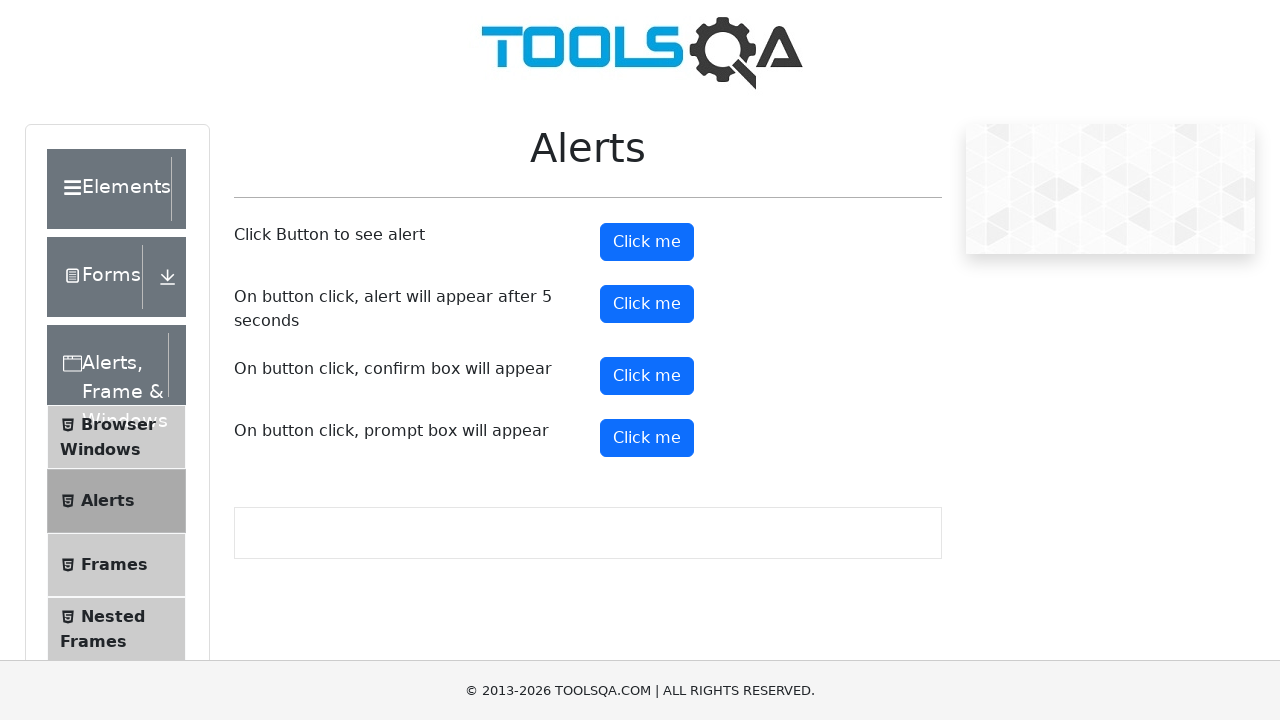

Scrolled timer alert button into view
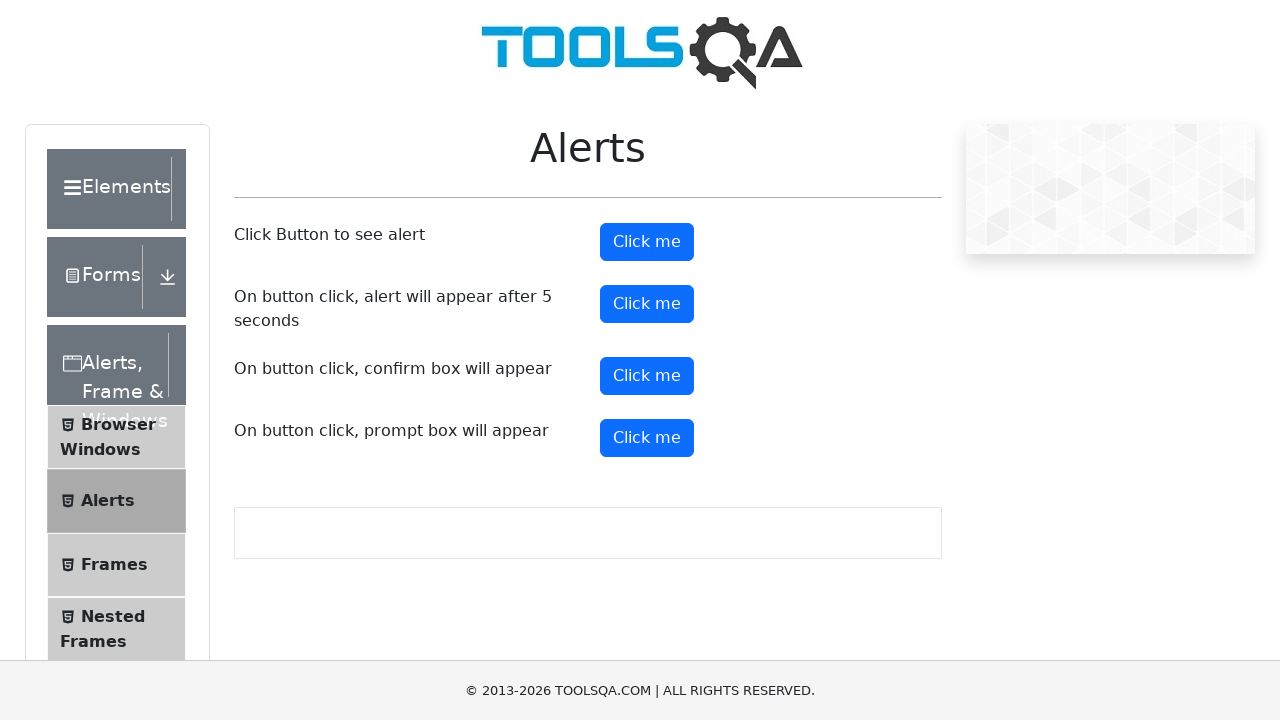

Set up dialog handler to capture and verify alert message
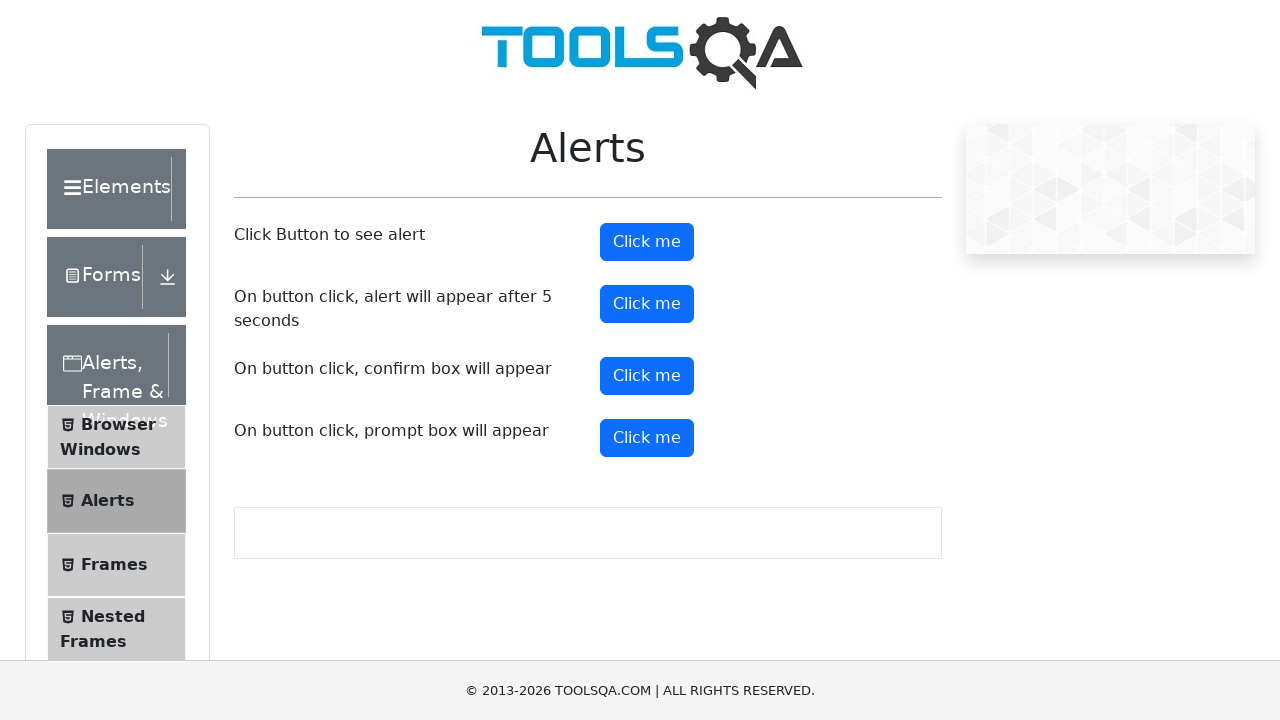

Clicked timer alert button to trigger delayed alert at (647, 304) on xpath=//*[@id='timerAlertButton']
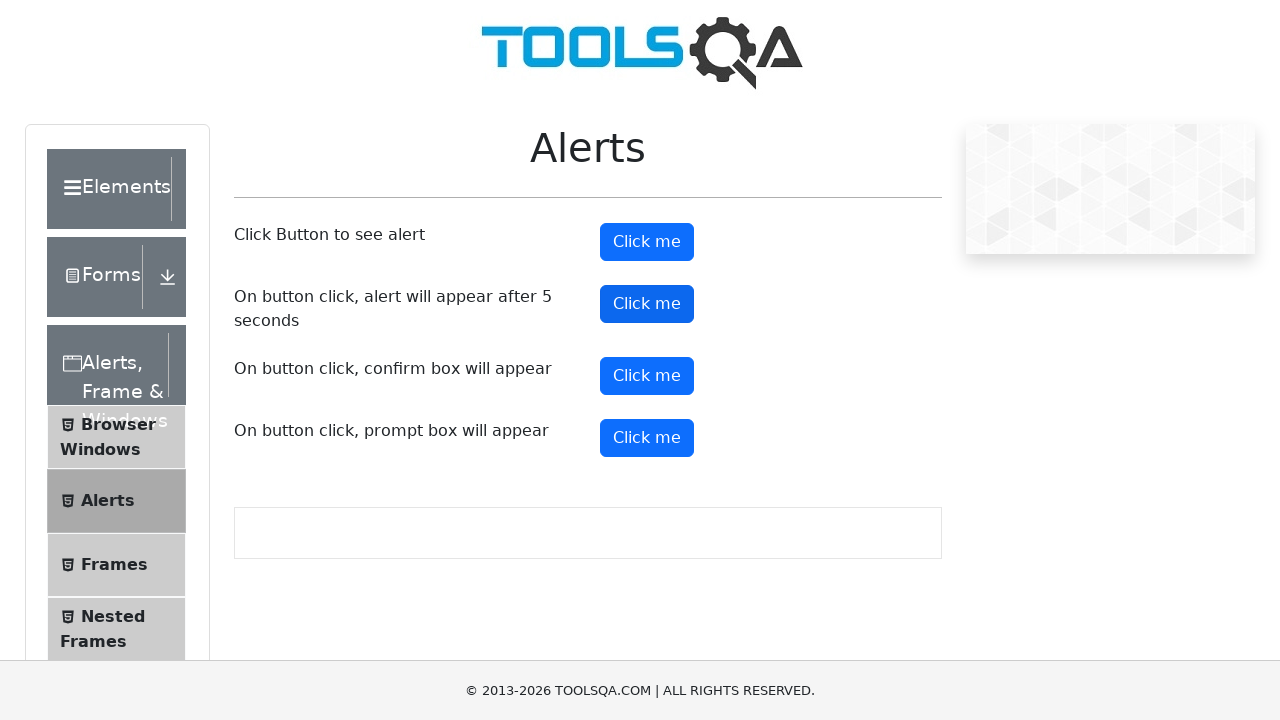

Waited 6 seconds for delayed alert to appear and be handled
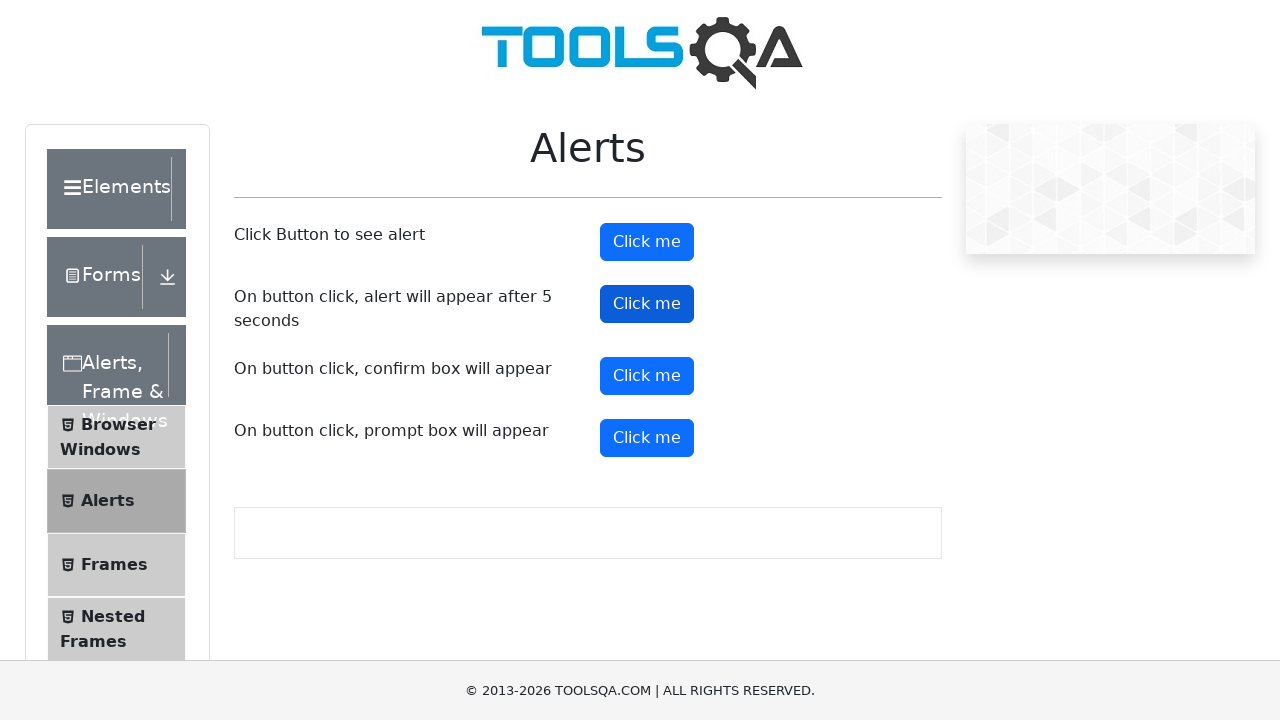

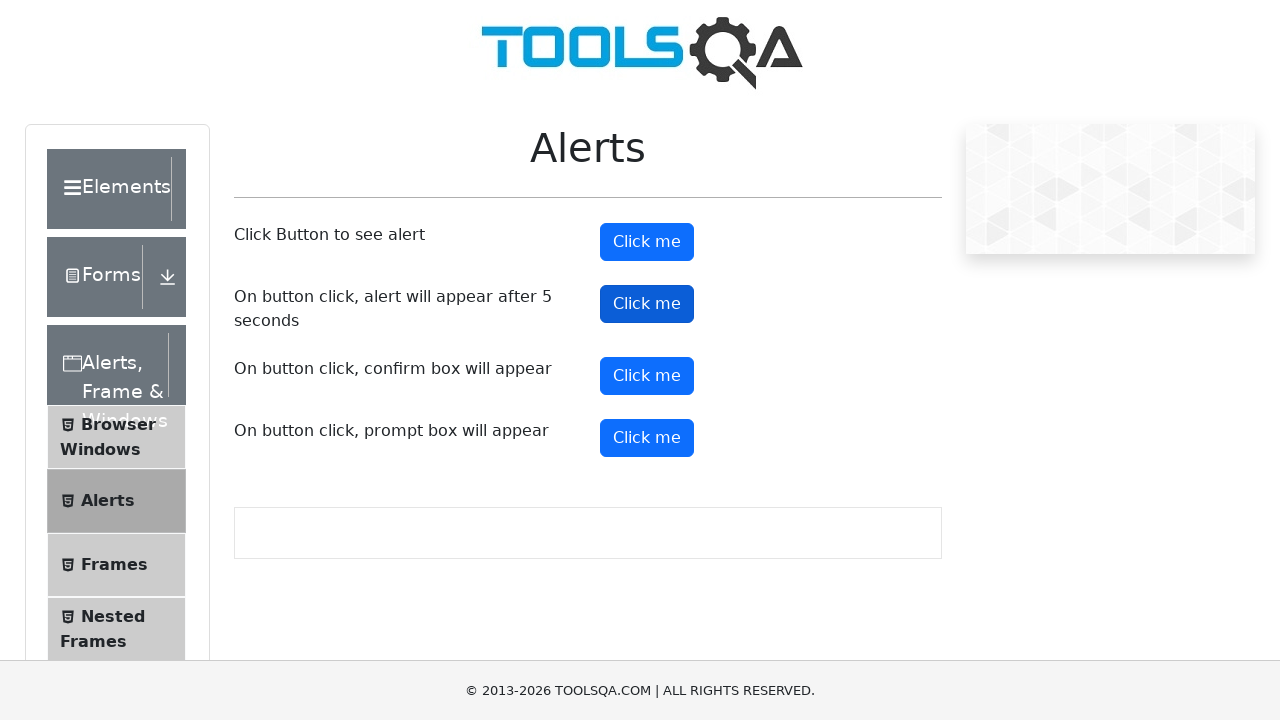